Tests room booking functionality by scrolling to rooms section and clicking book now button for different room types

Starting URL: https://automationintesting.online/

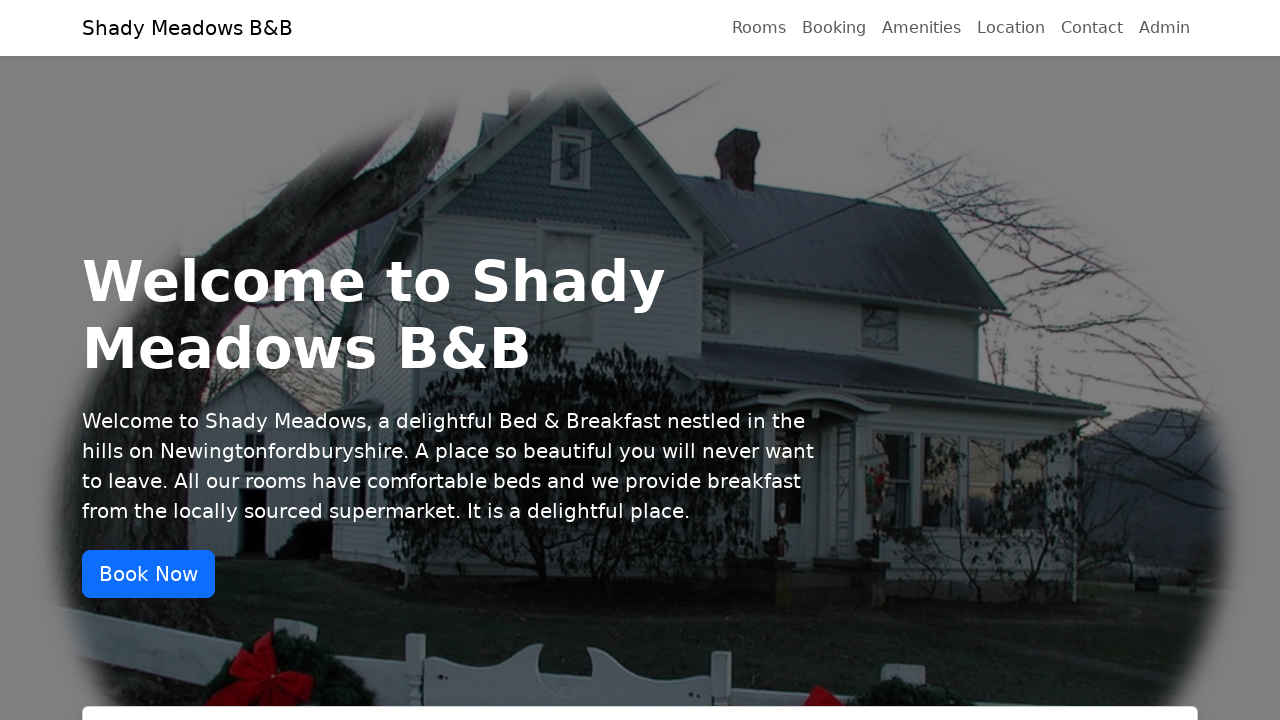

Scrolled to rooms section
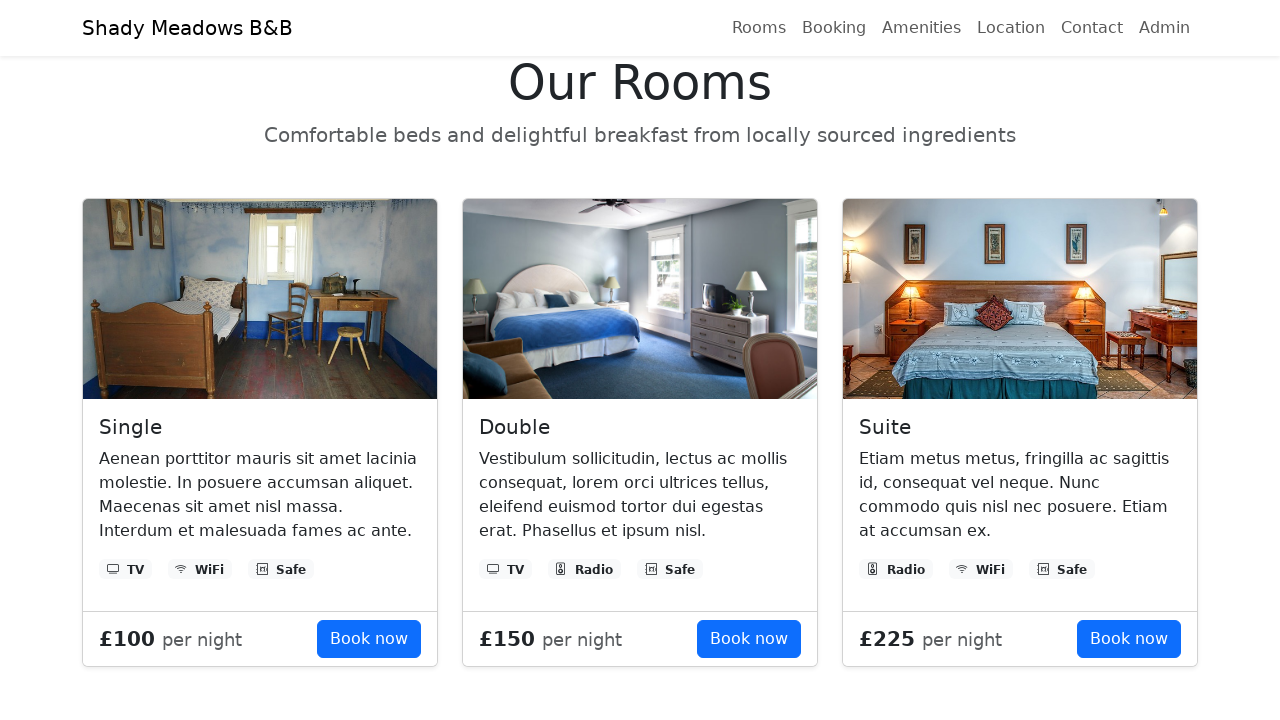

Waited 500ms for rooms section to settle
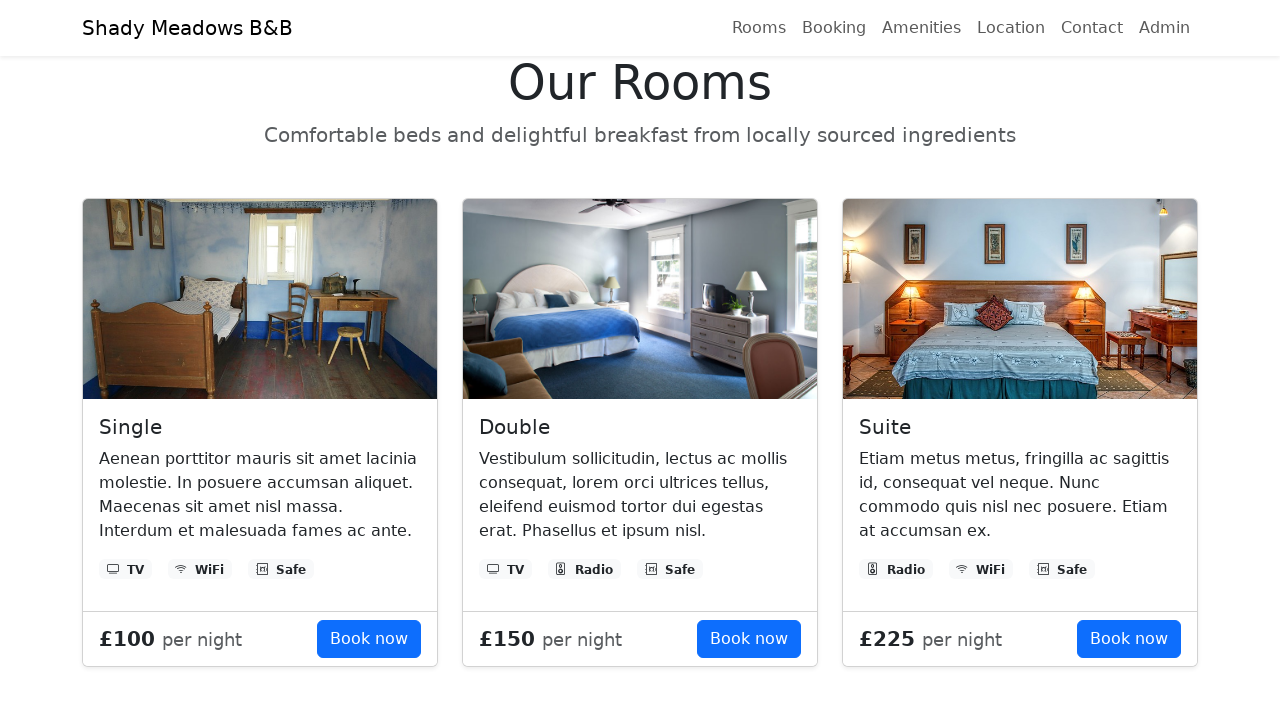

Scrolled single room 'Book Now' button into view
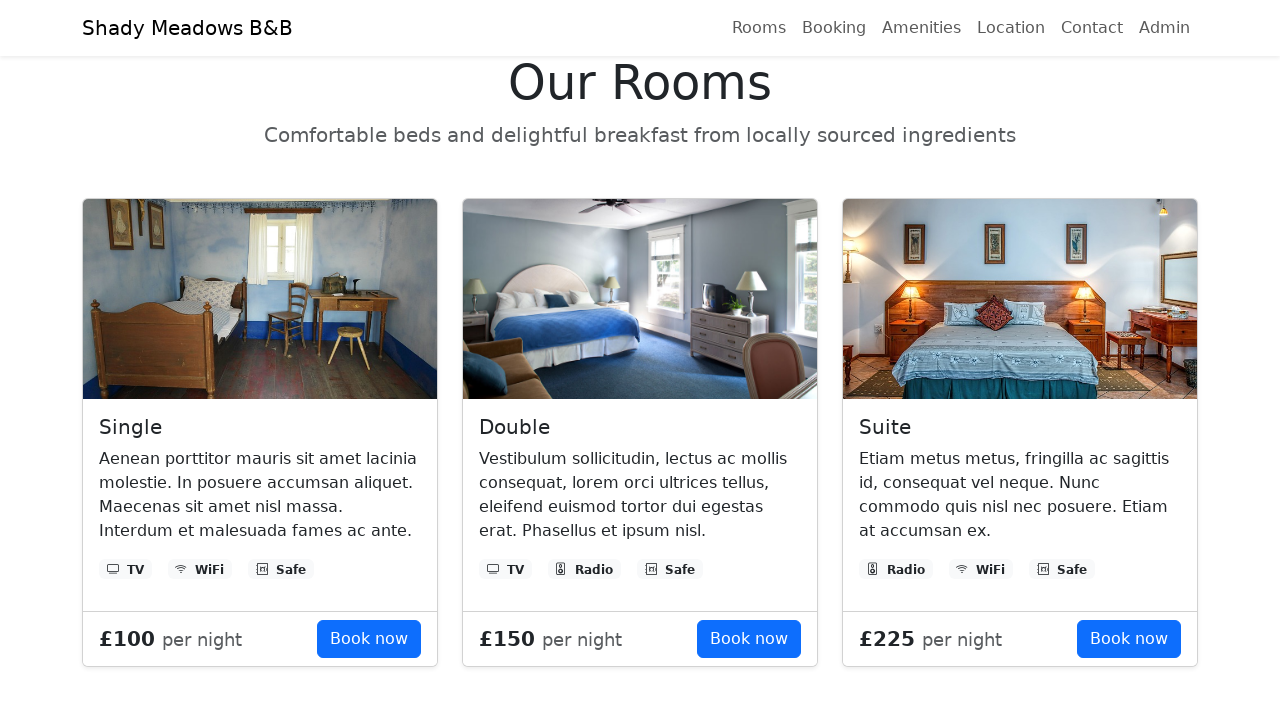

Waited 300ms for button interaction readiness
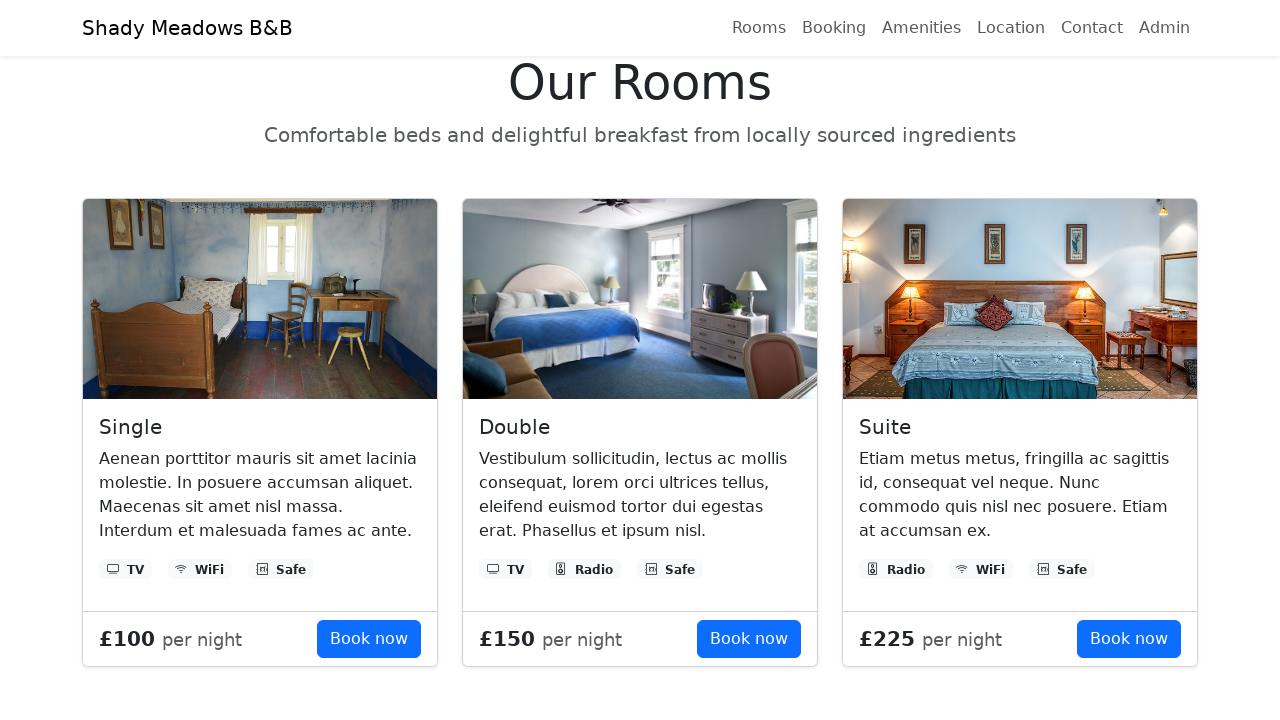

Clicked 'Book Now' button for single room at (369, 639) on xpath=//*[@id="rooms"]/div/div[2]/div[1]/div/div[3]/a
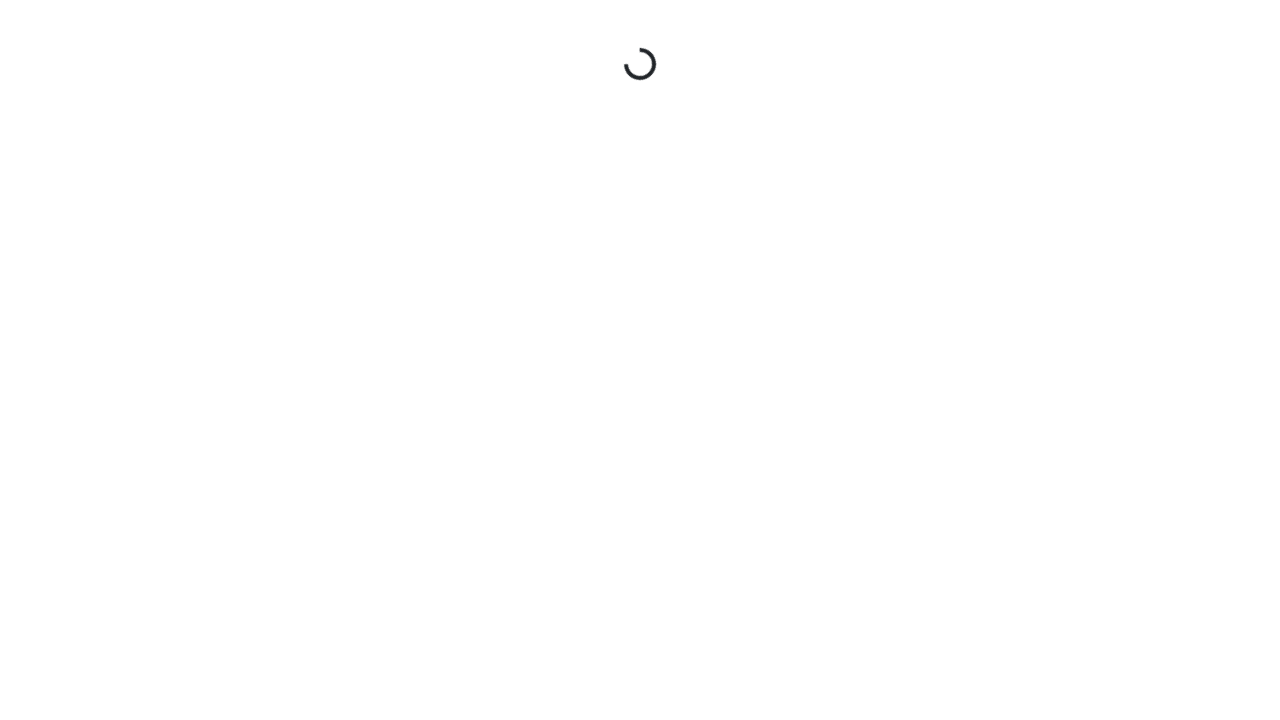

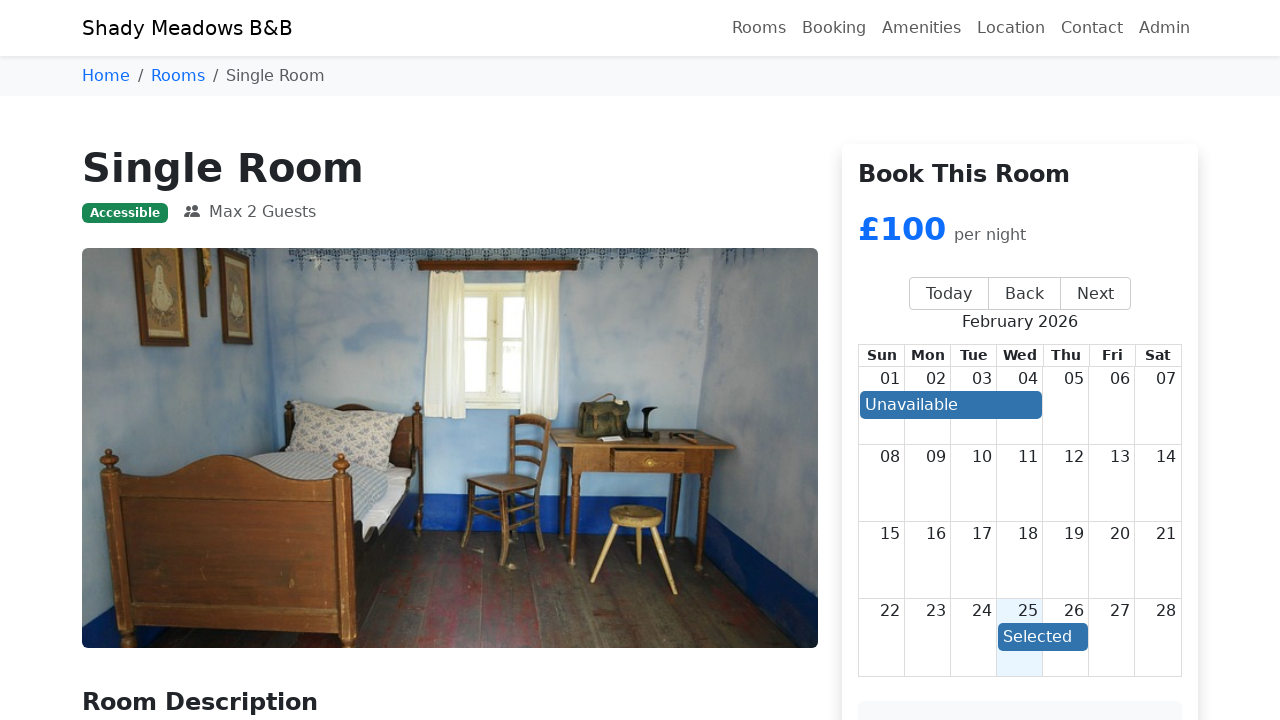